Tests checkbox interaction by checking if the first checkbox is selected, clicking it if not, verifying it becomes checked, and then clicking the second checkbox to uncheck it.

Starting URL: https://the-internet.herokuapp.com/checkboxes

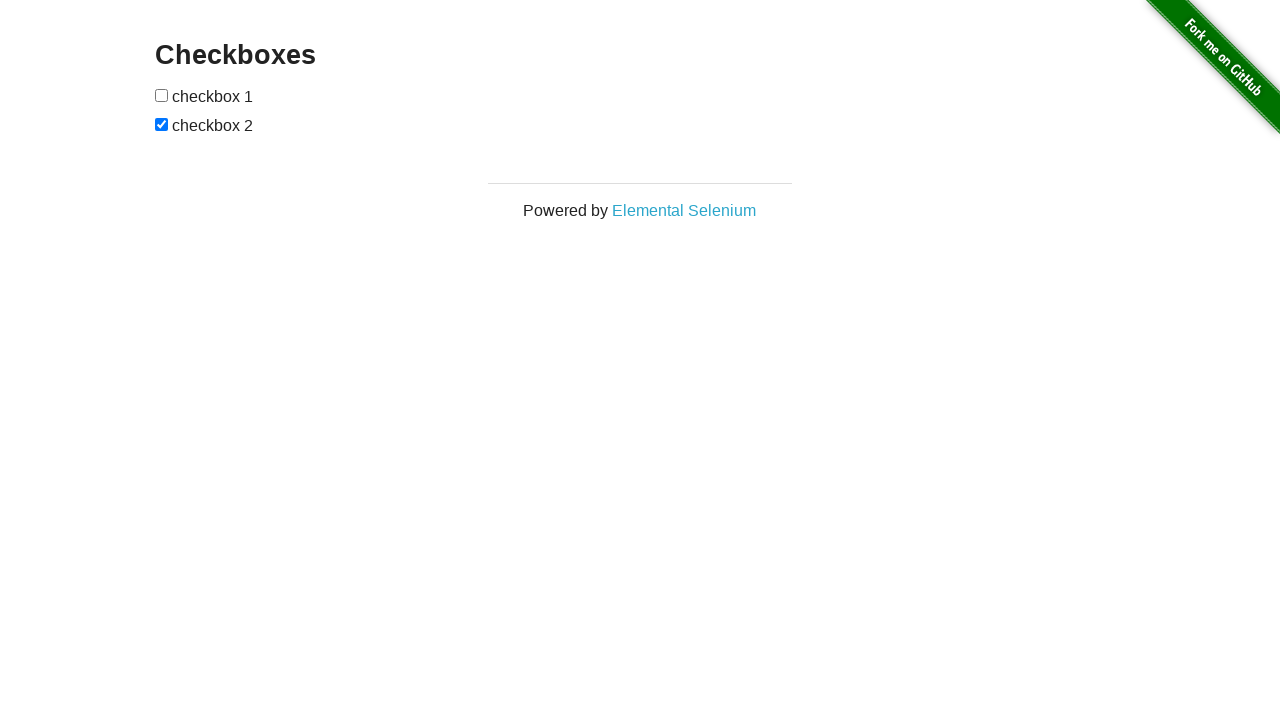

Located the first checkbox element
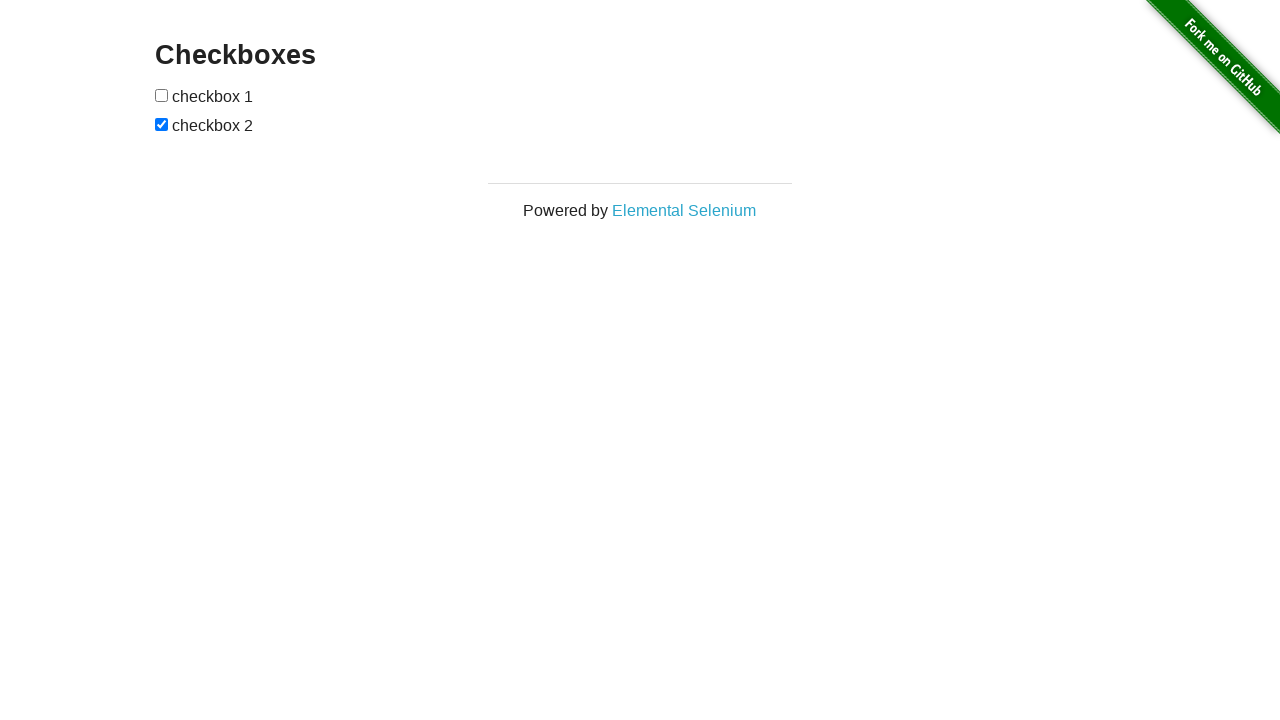

Checked if first checkbox is selected - it was not
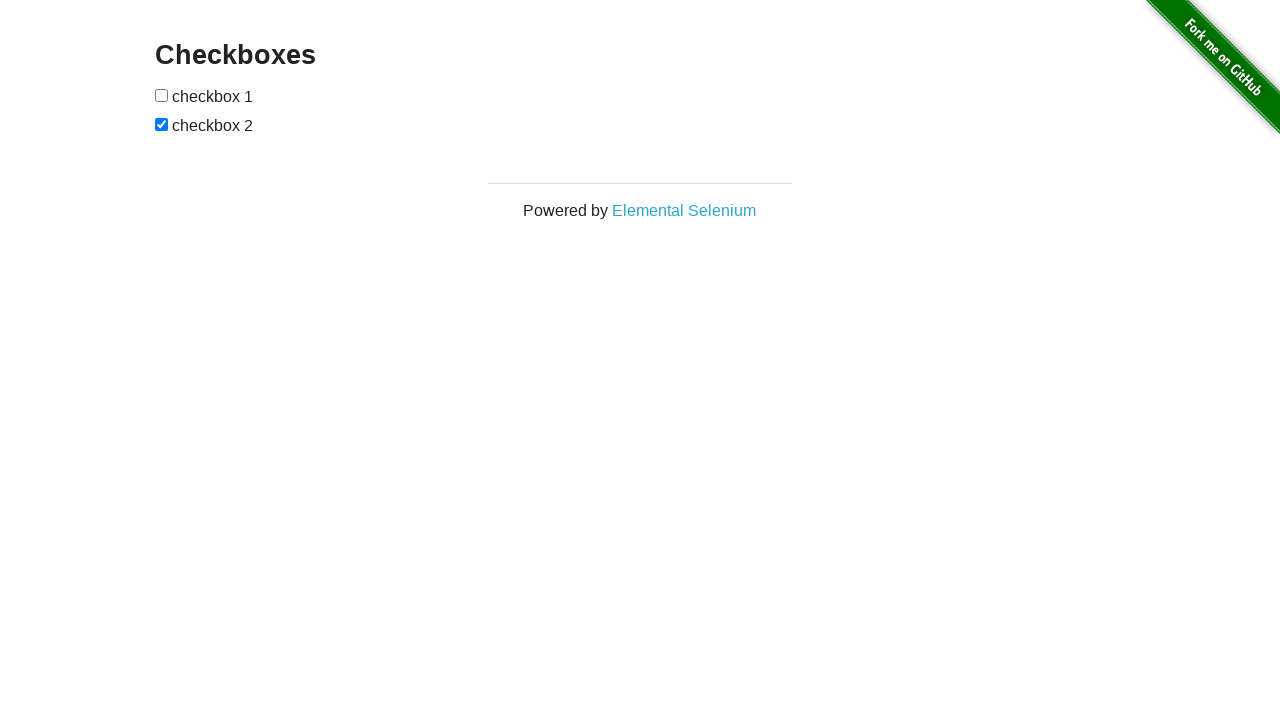

Clicked the first checkbox to check it at (162, 95) on form#checkboxes input:nth-child(1)
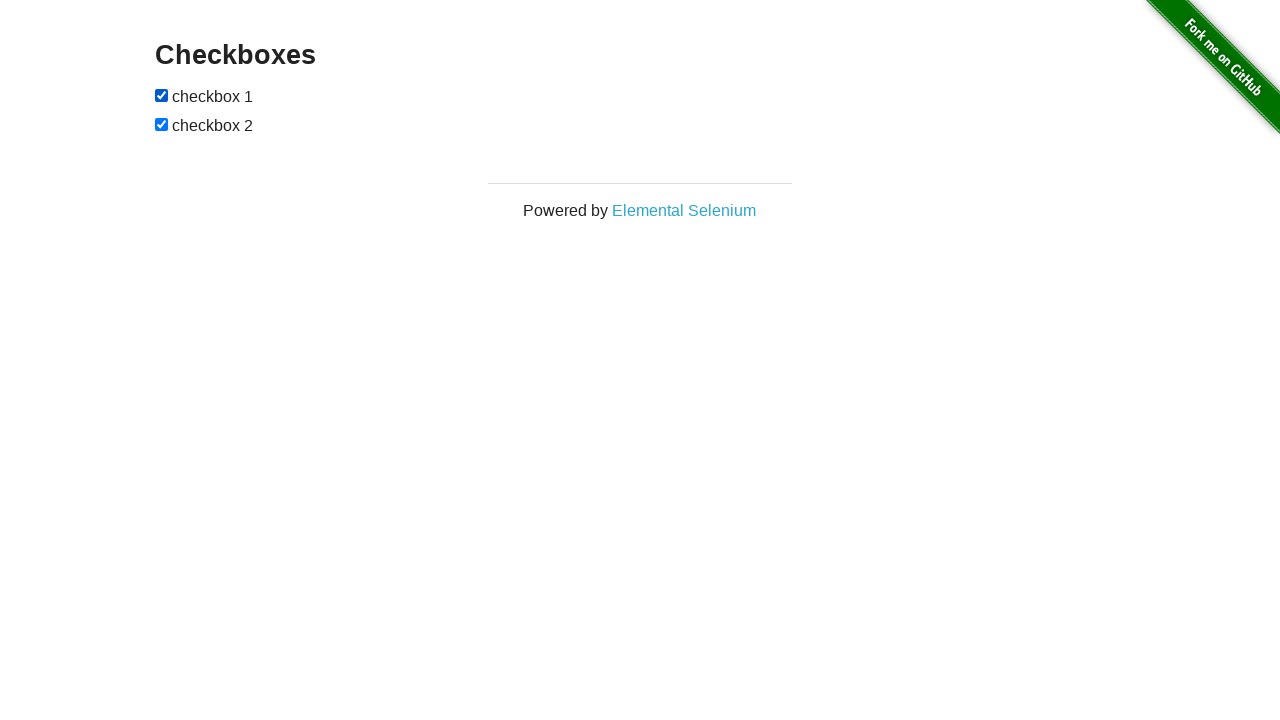

Verified that the first checkbox is now checked
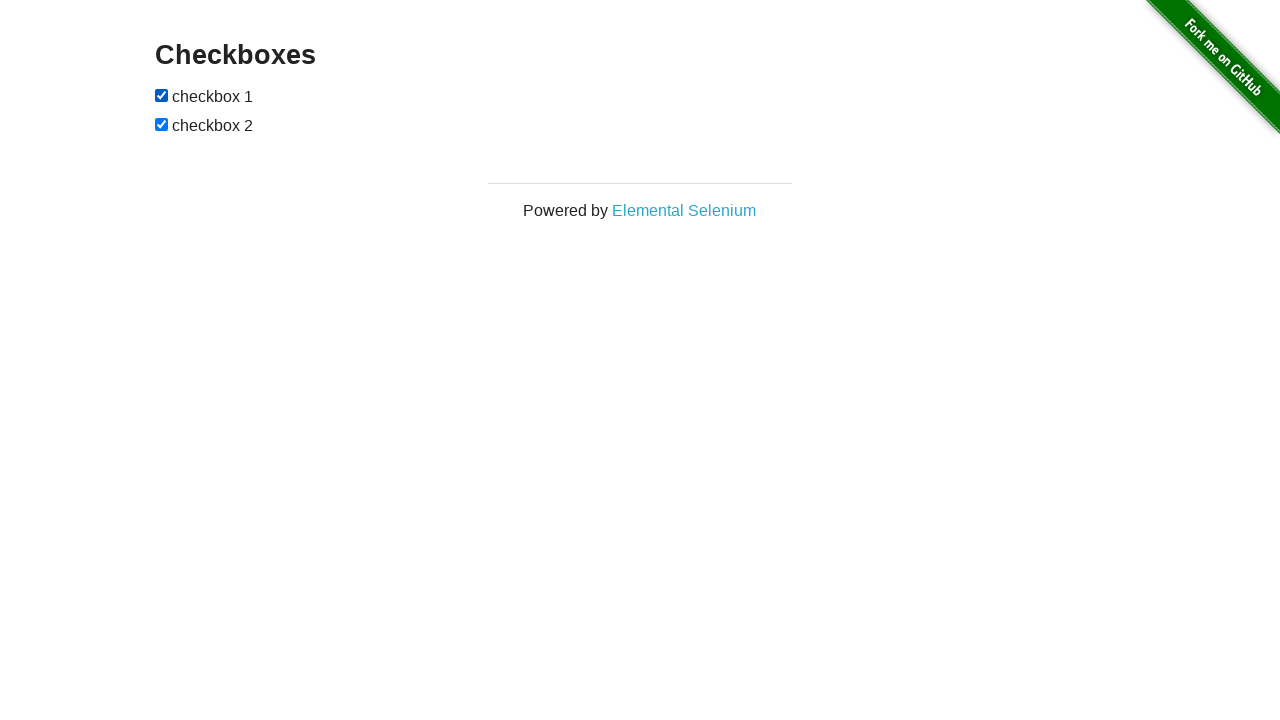

Clicked the second checkbox to uncheck it at (162, 124) on form#checkboxes input:nth-child(3)
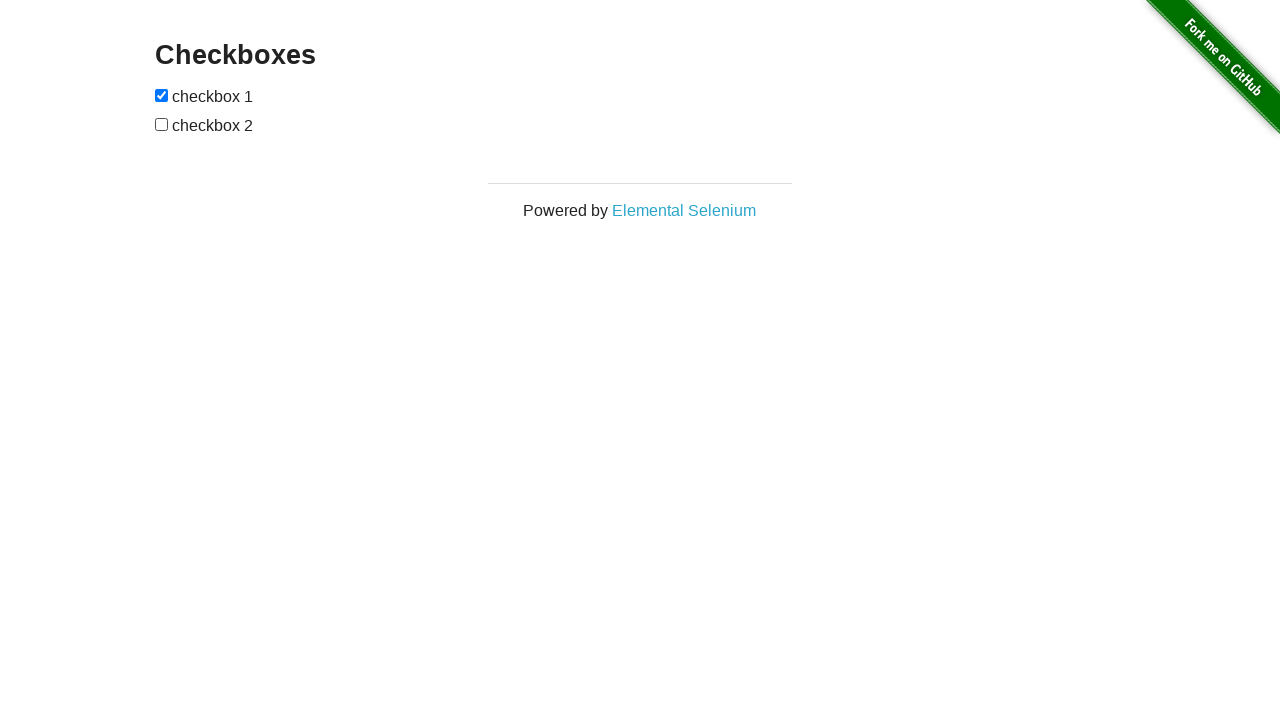

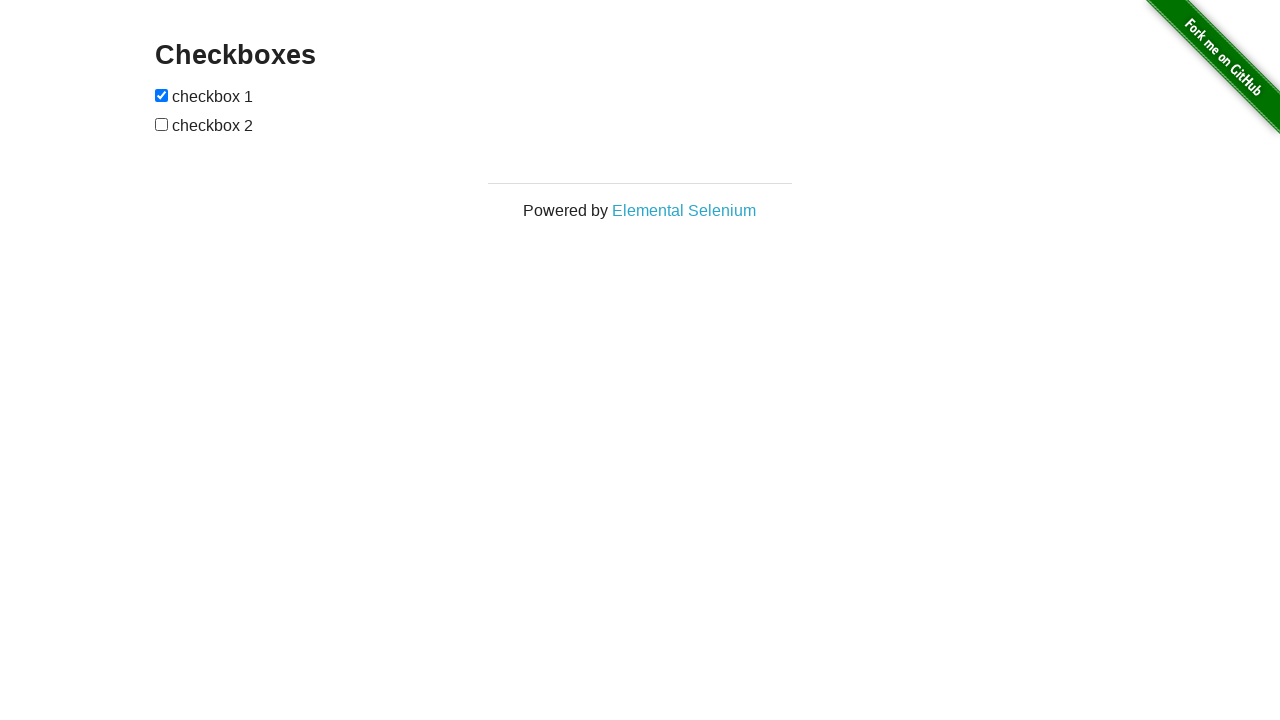